Tests non-select dropdown functionality by clicking a dropdown menu and selecting the Facebook option, then navigating to Facebook

Starting URL: https://practice.cydeo.com/dropdown

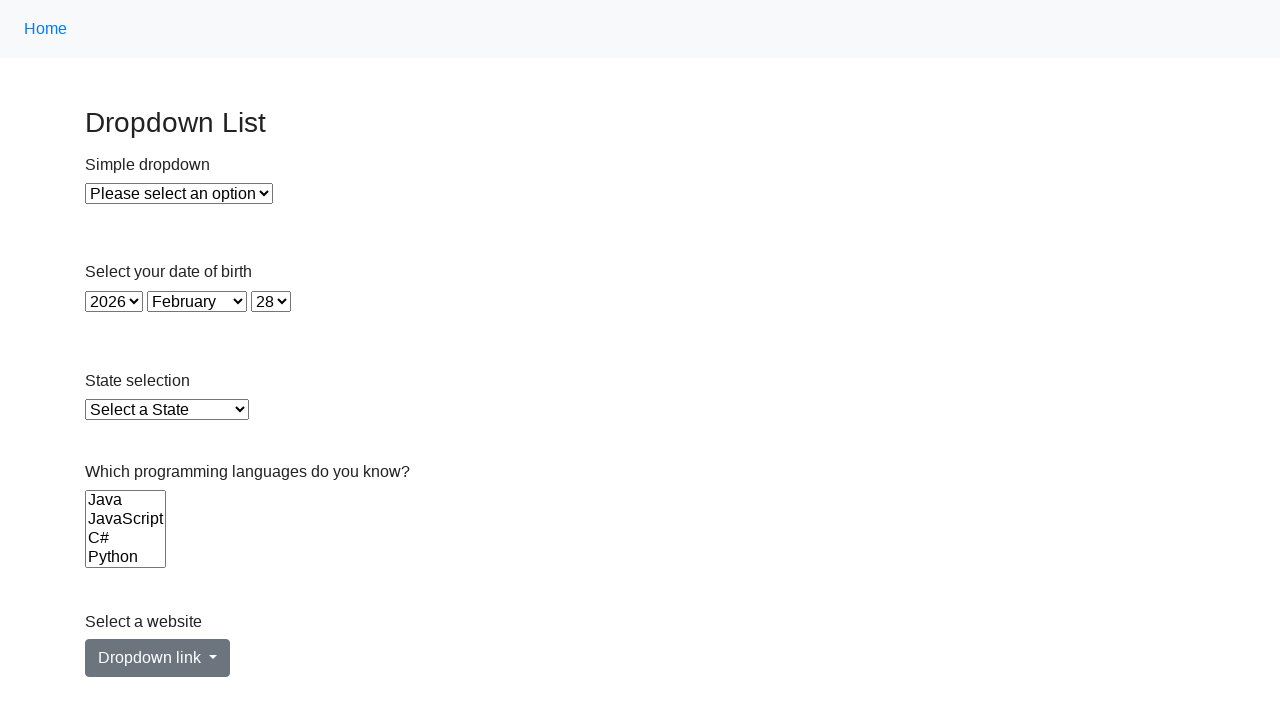

Clicked on the non-select dropdown menu at (158, 658) on a#dropdownMenuLink
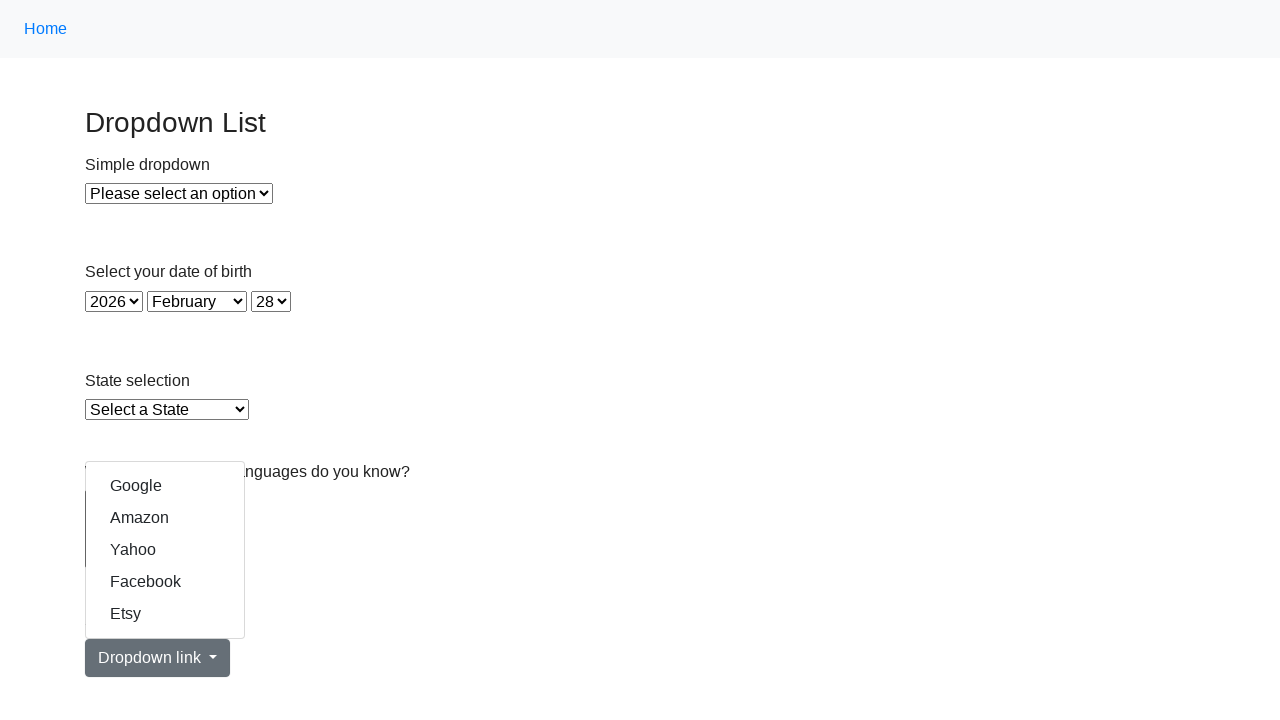

Clicked on Facebook option from dropdown menu at (165, 582) on div.dropdown-menu.show a:nth-child(4)
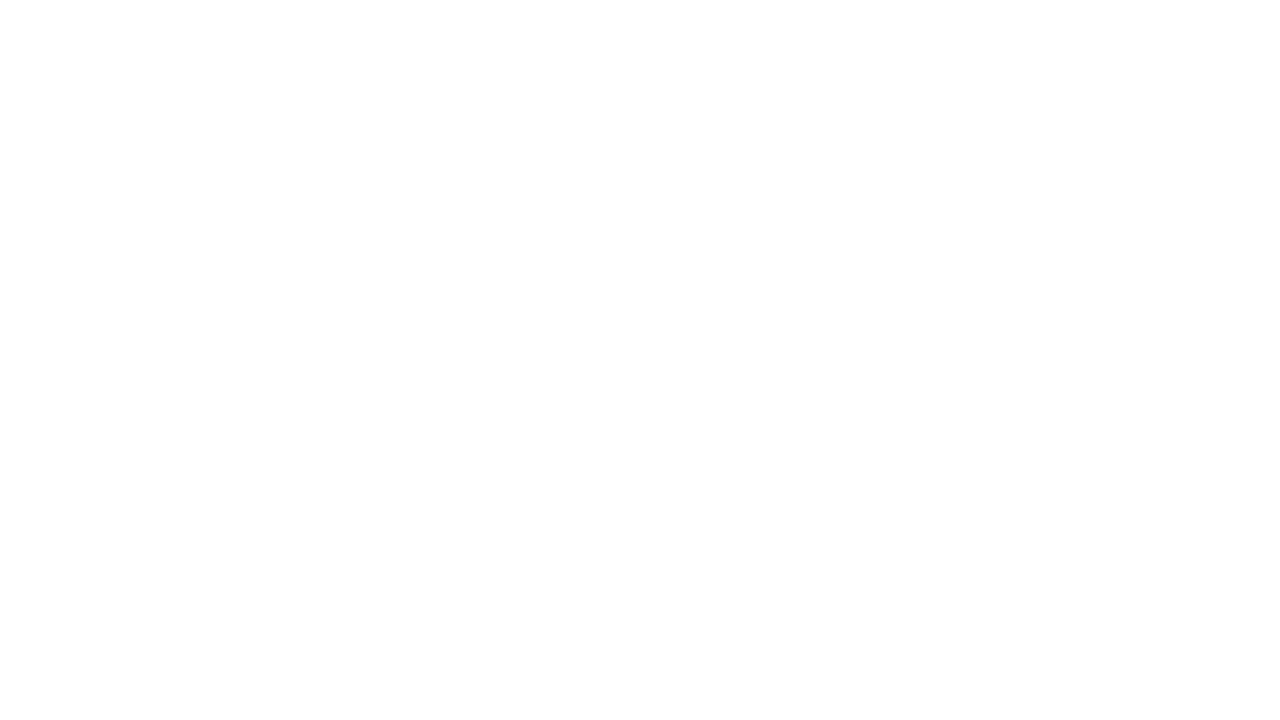

Waited for page to load after selecting Facebook
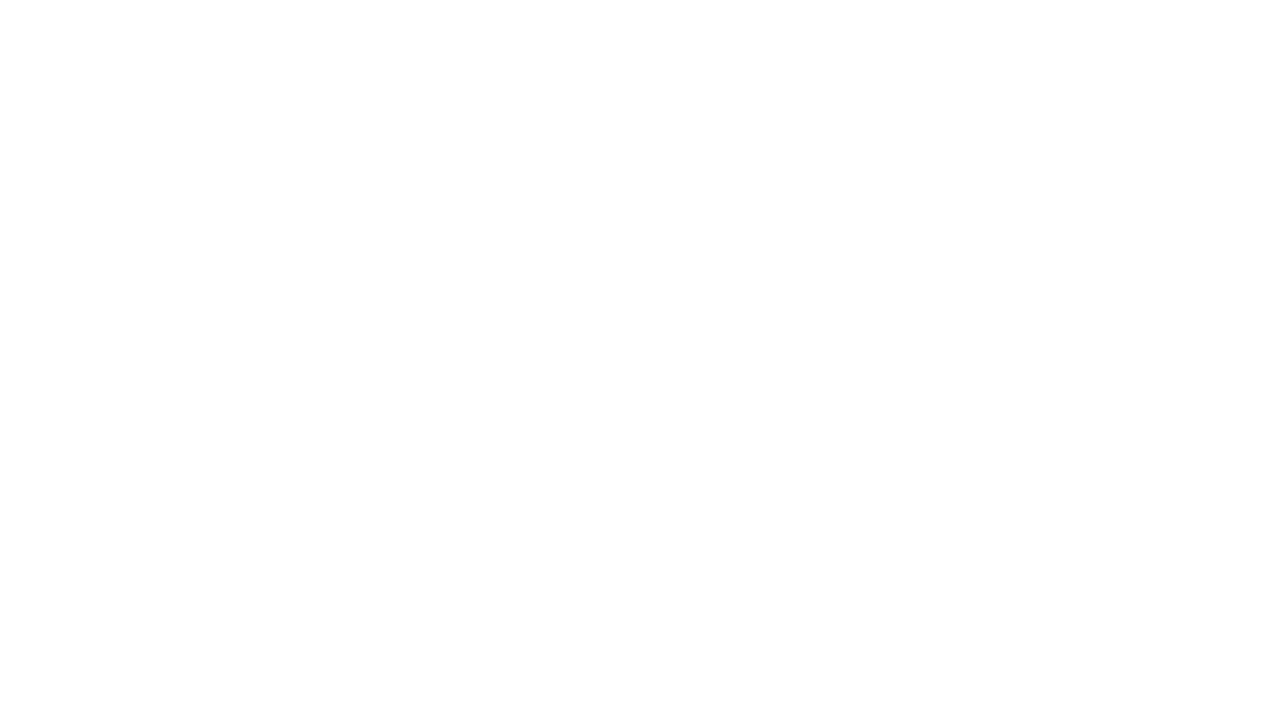

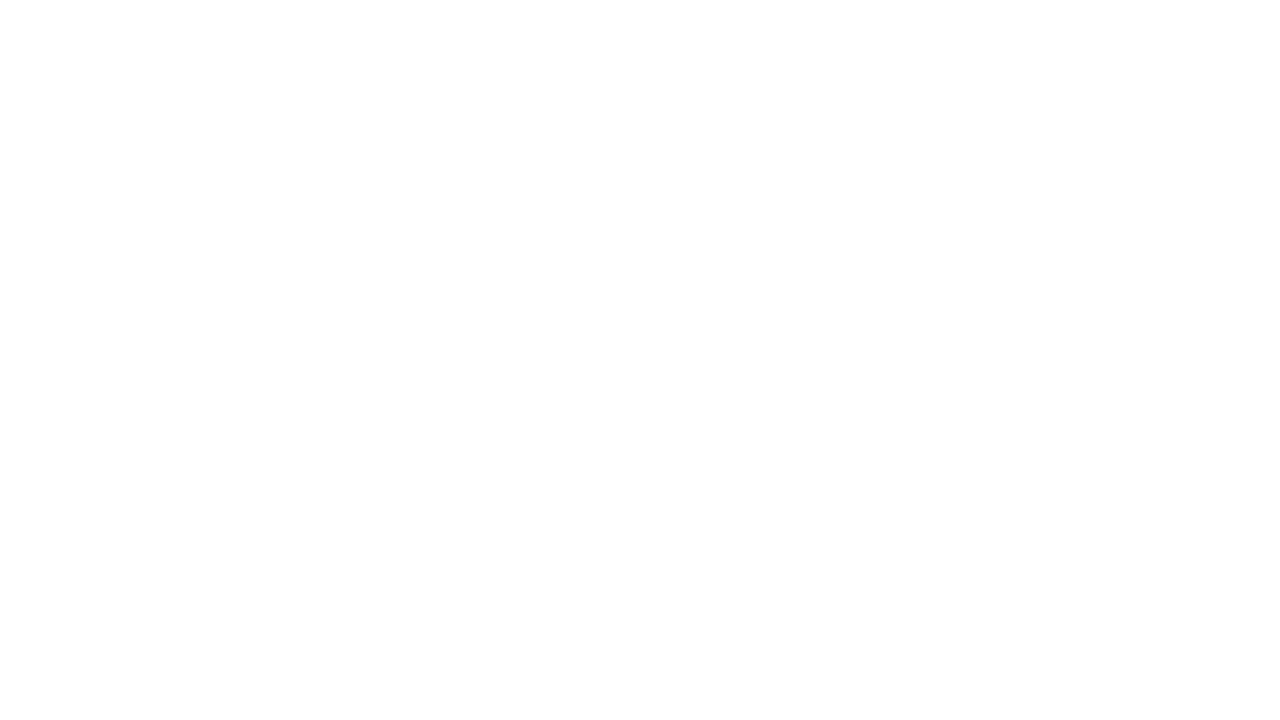